Tests browser window manipulation by setting window position and then maximizing the window on the OrangeHRM demo page

Starting URL: https://opensource-demo.orangehrmlive.com/

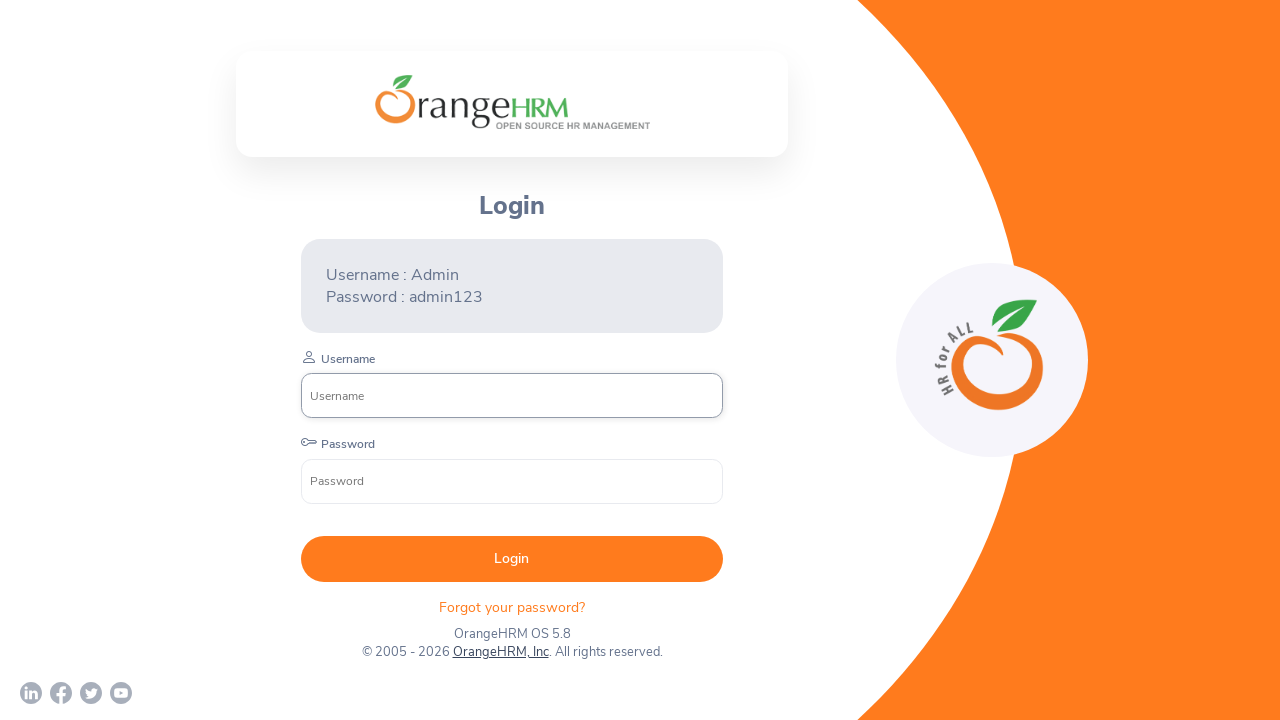

Set initial viewport size to 800x600
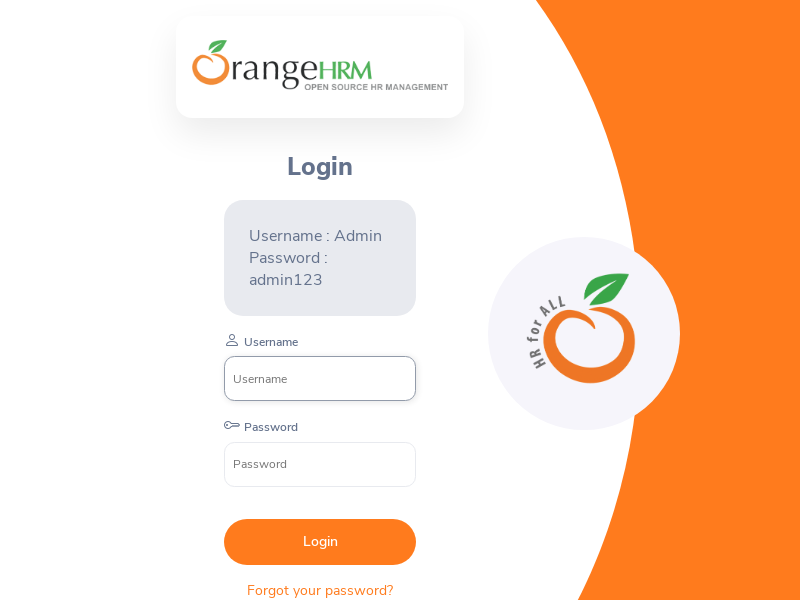

Page loaded with domcontentloaded state
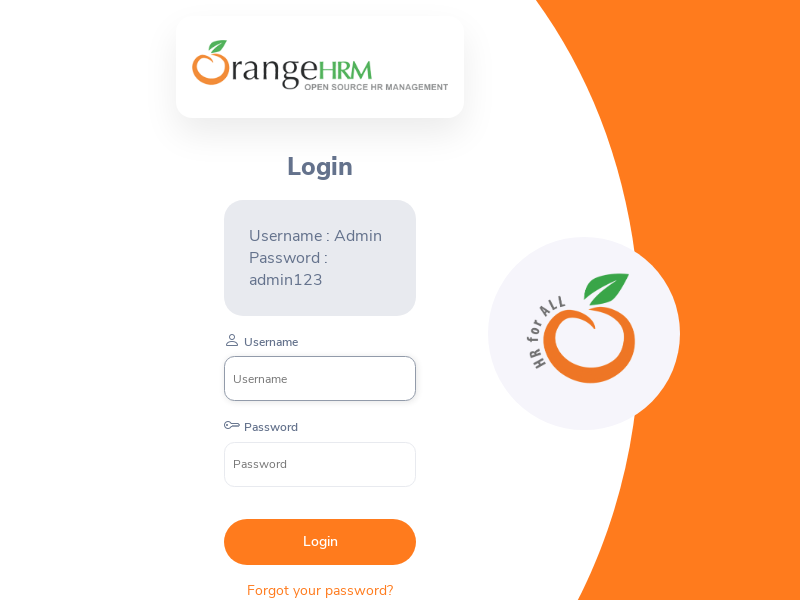

Maximized window by setting viewport size to 1920x1080
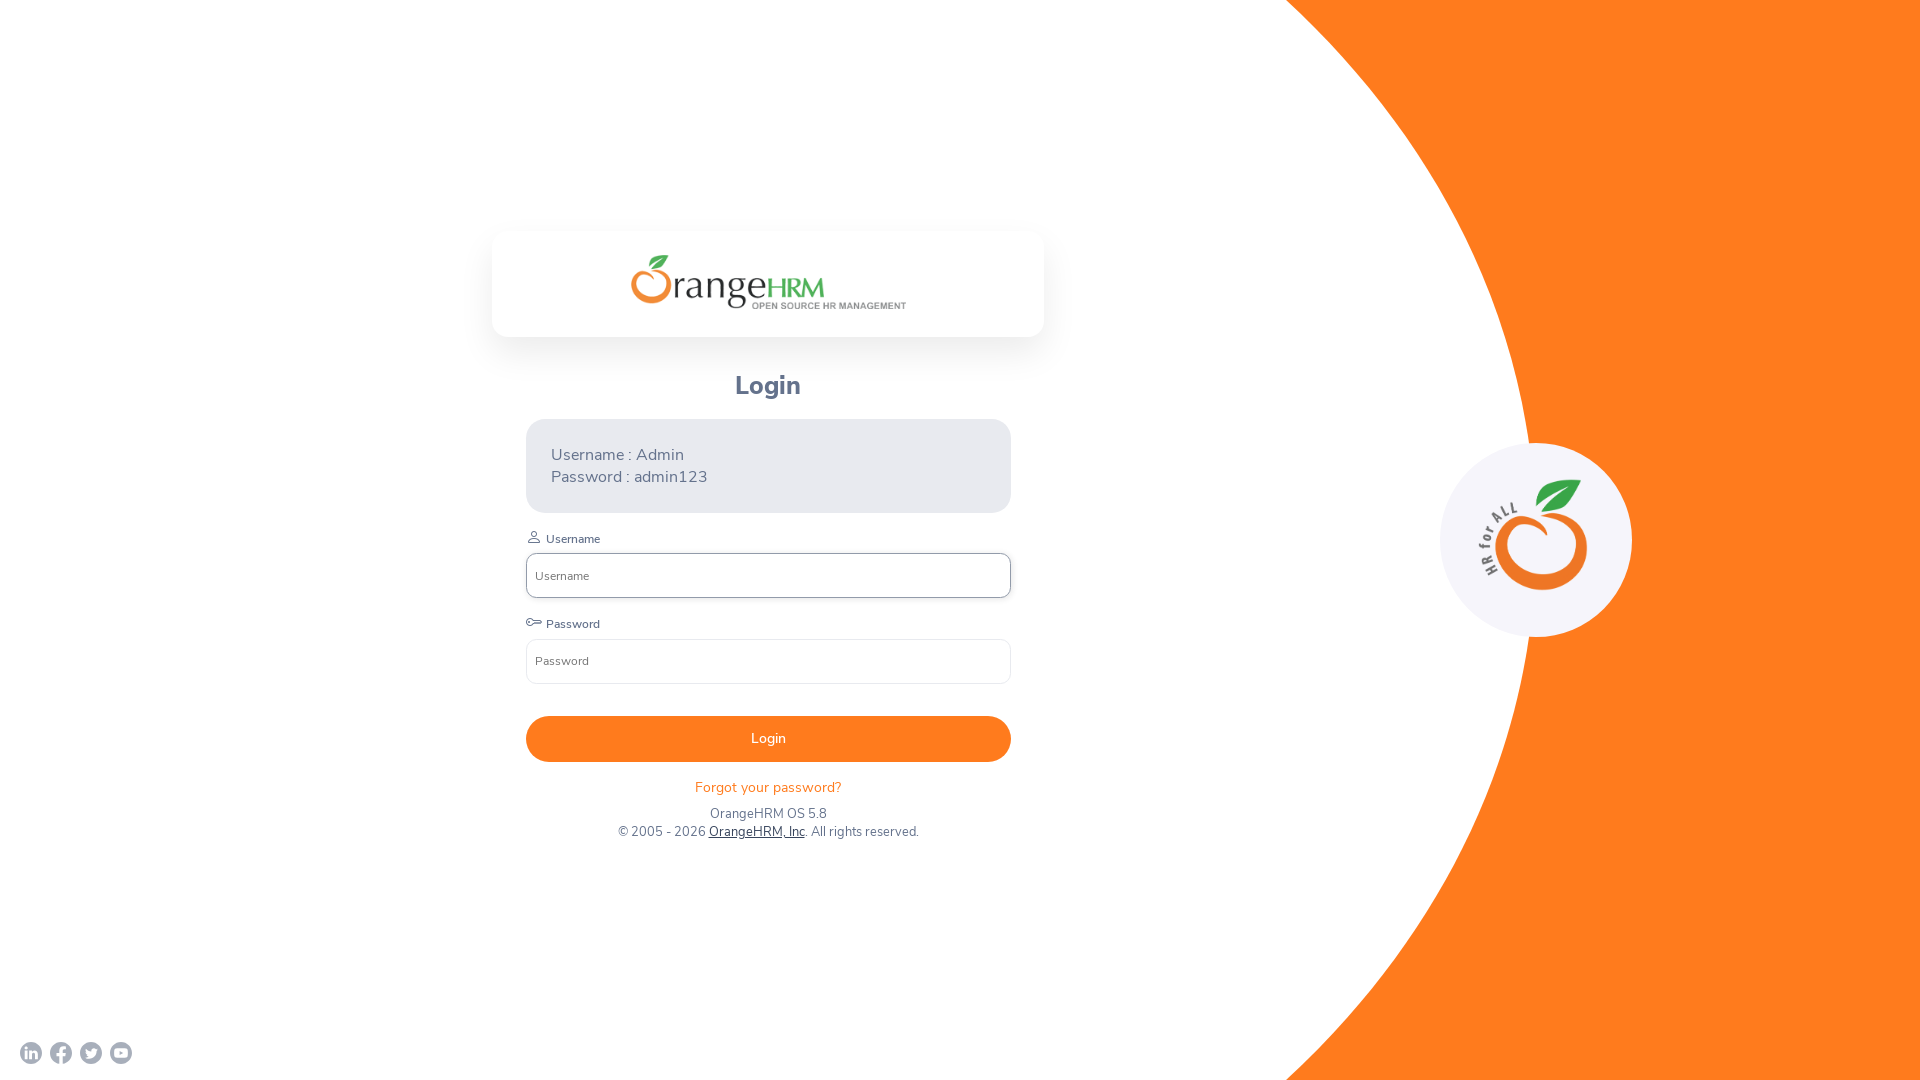

Waited 1 second to observe the maximized window state
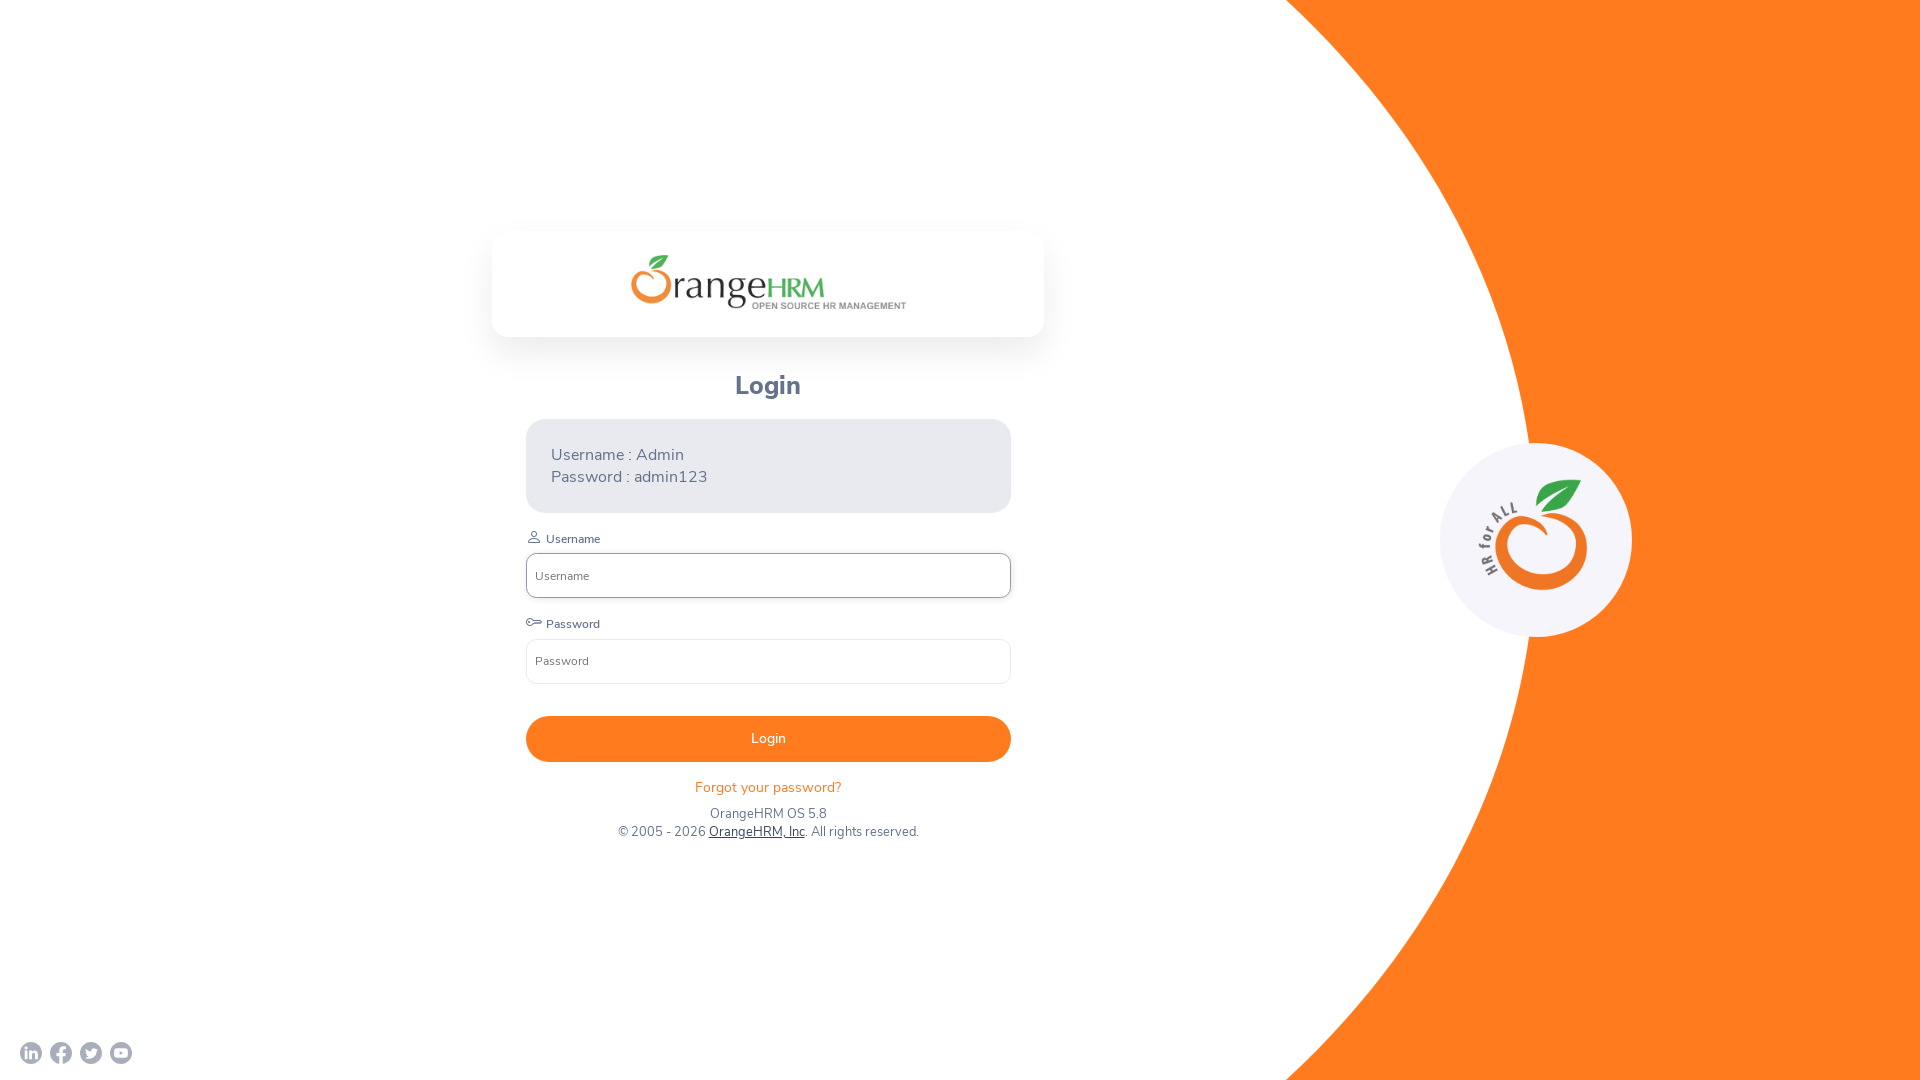

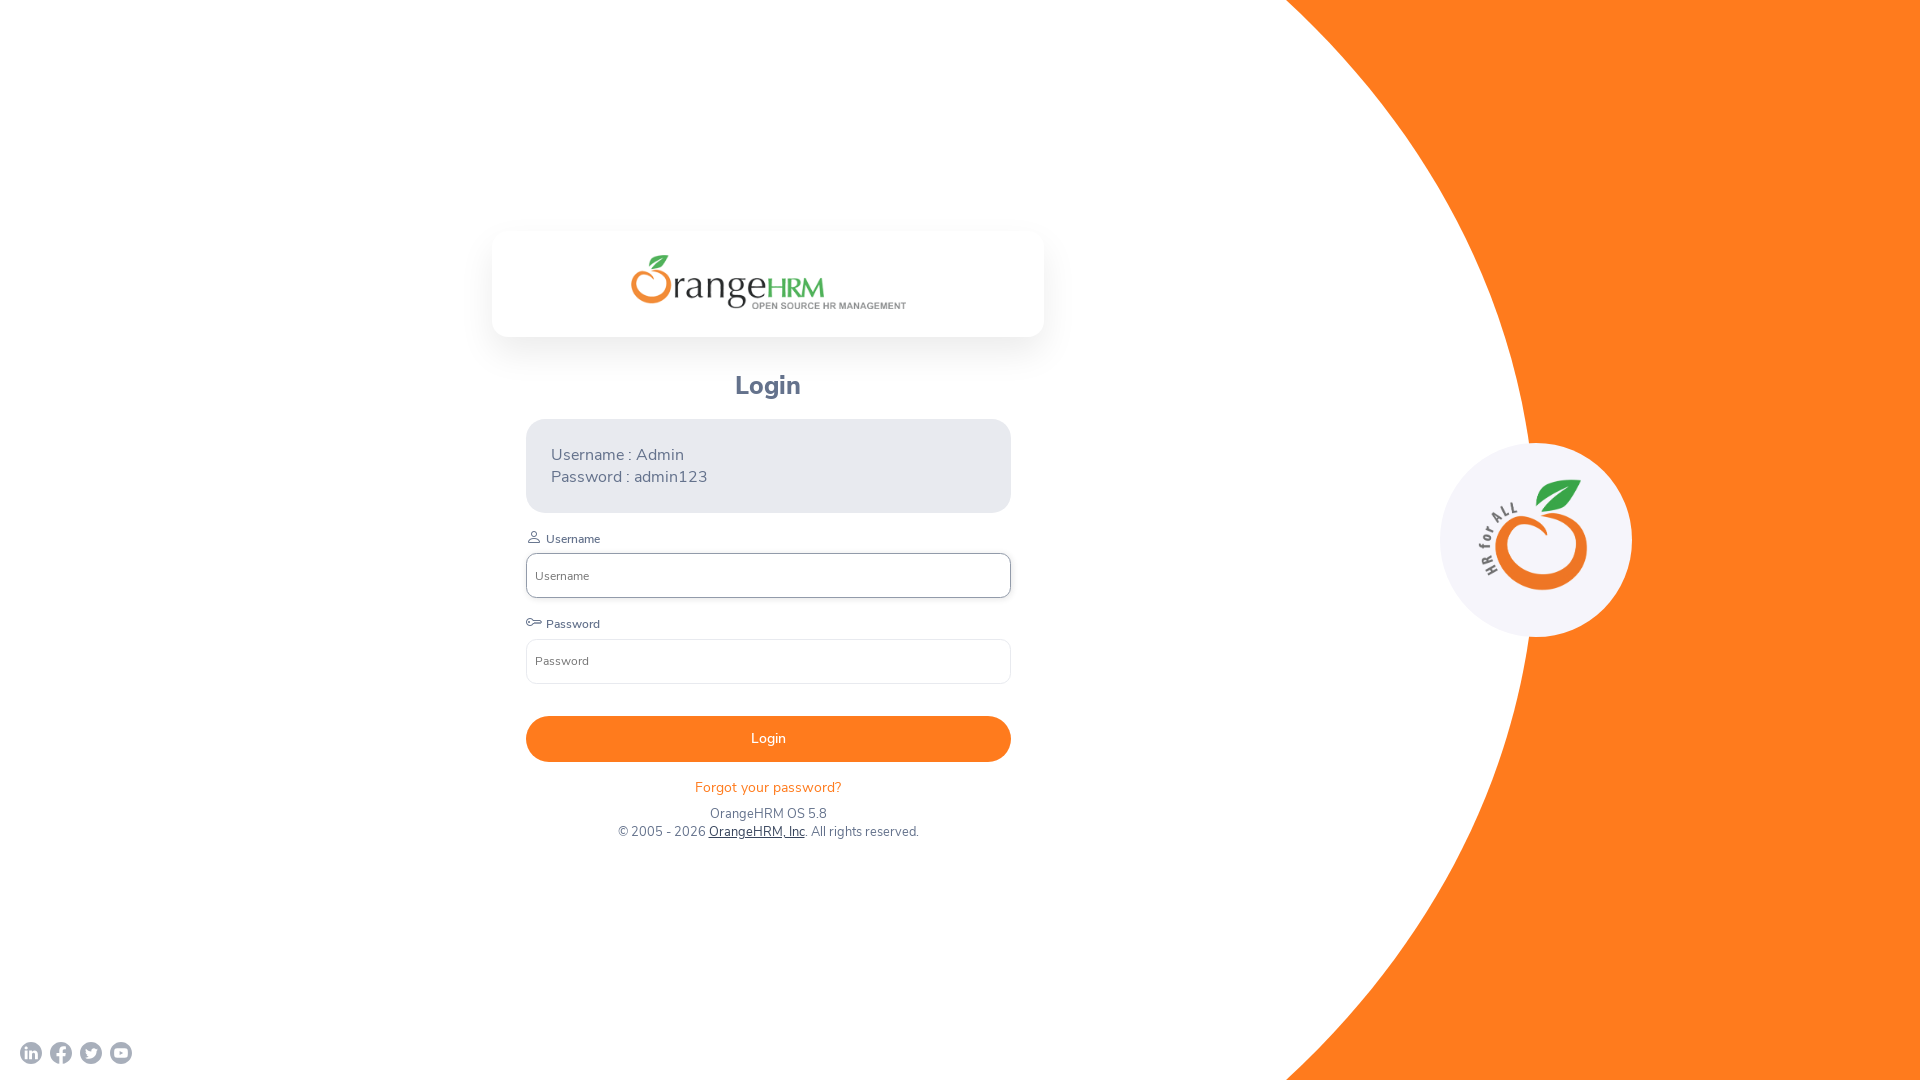